Tests e-commerce functionality by searching for products containing "ber", adding all matching items to cart, proceeding to checkout, applying a promo code, and verifying the total amount calculation.

Starting URL: https://rahulshettyacademy.com/seleniumPractise/#/

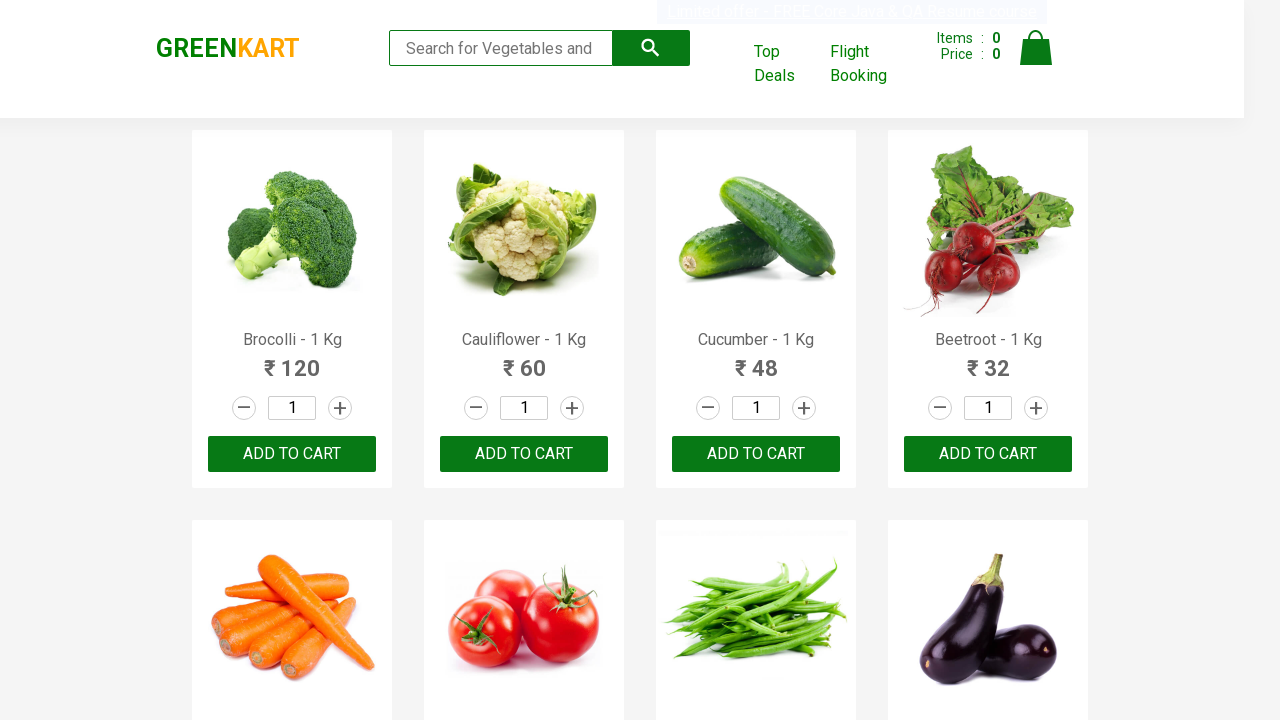

Filled search field with 'ber' on input.search-keyword
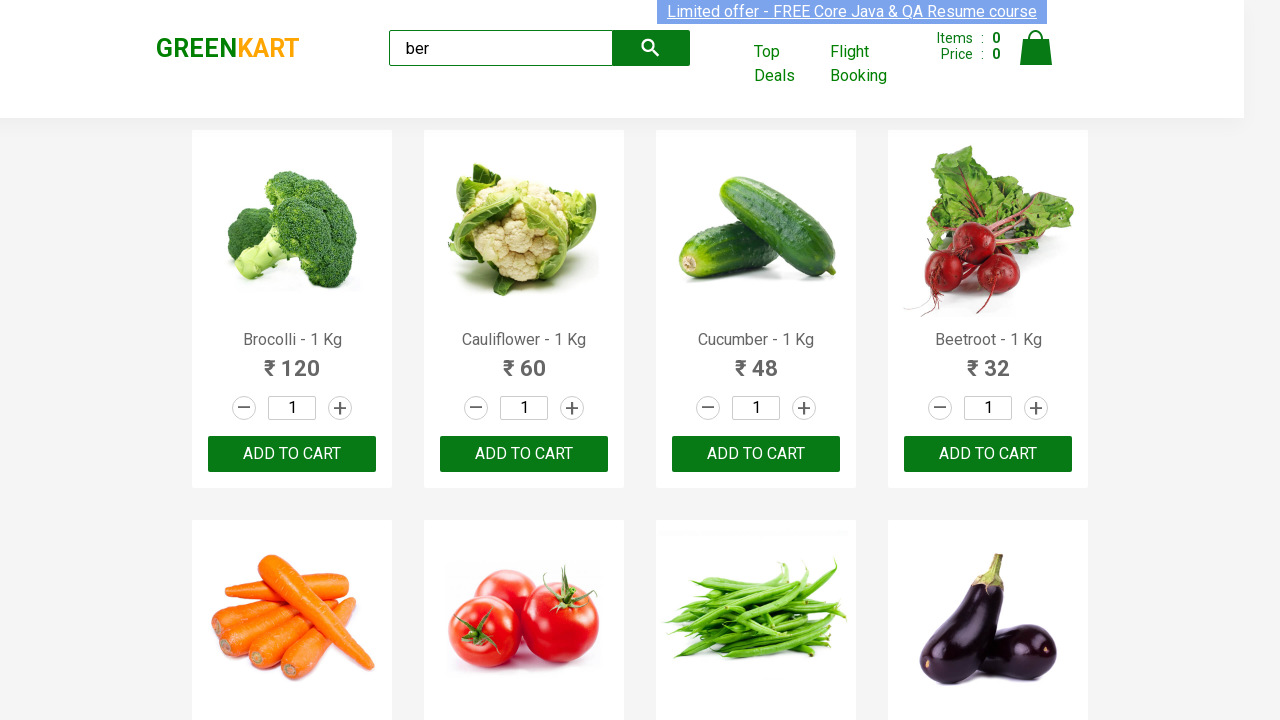

Clicked submit button to search for products at (651, 48) on button[type='submit']
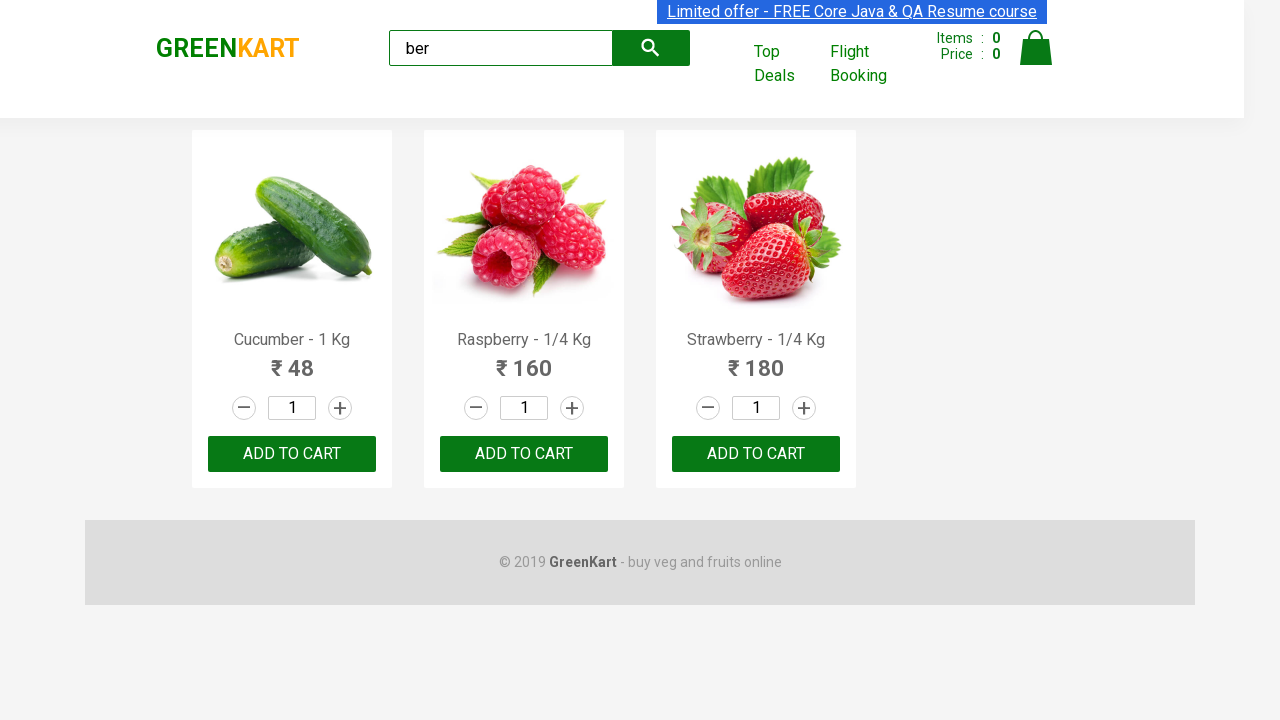

Waited for search results to load
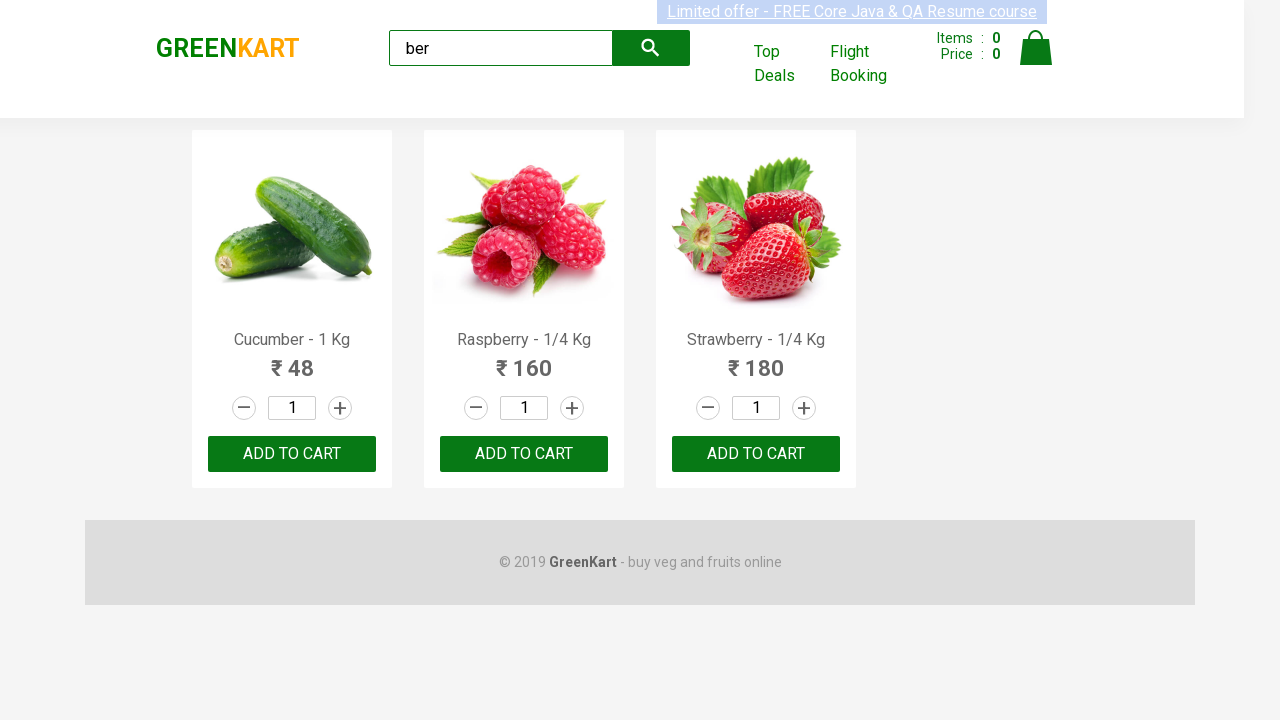

Clicked ADD TO CART button for a product at (292, 454) on button[type='button']:has-text('ADD TO CART') >> nth=0
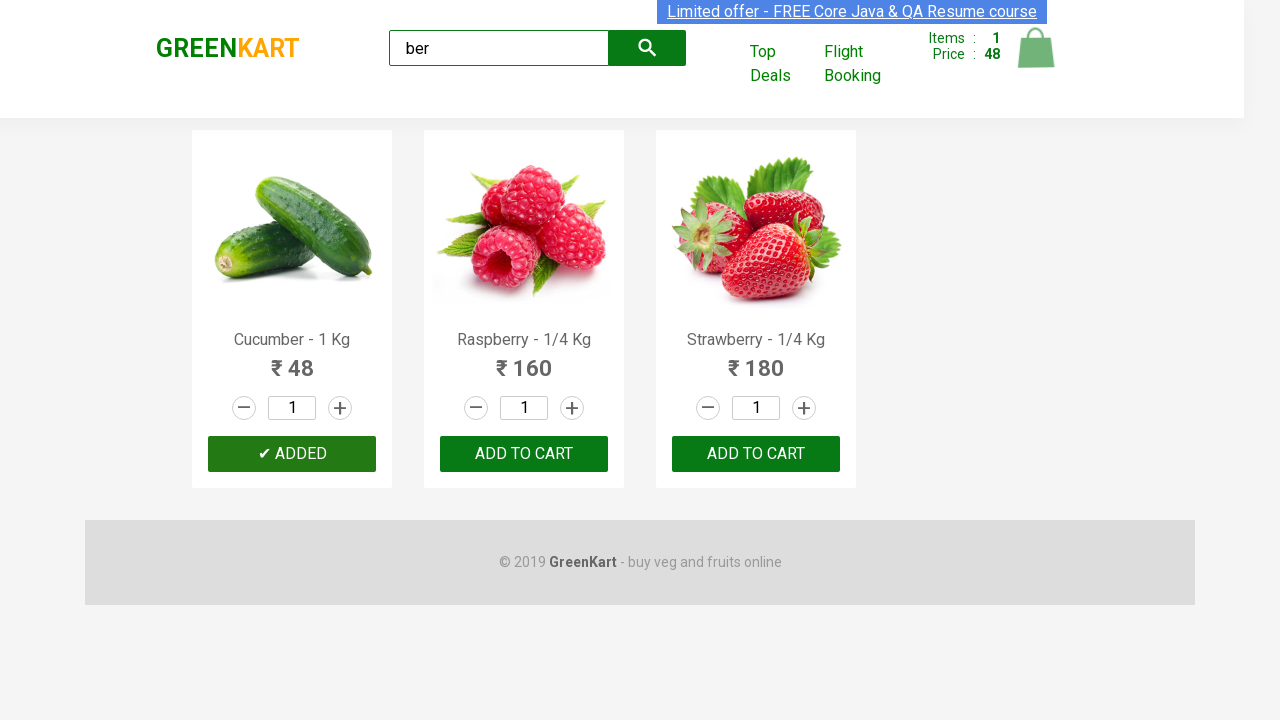

Clicked ADD TO CART button for a product at (756, 454) on button[type='button']:has-text('ADD TO CART') >> nth=1
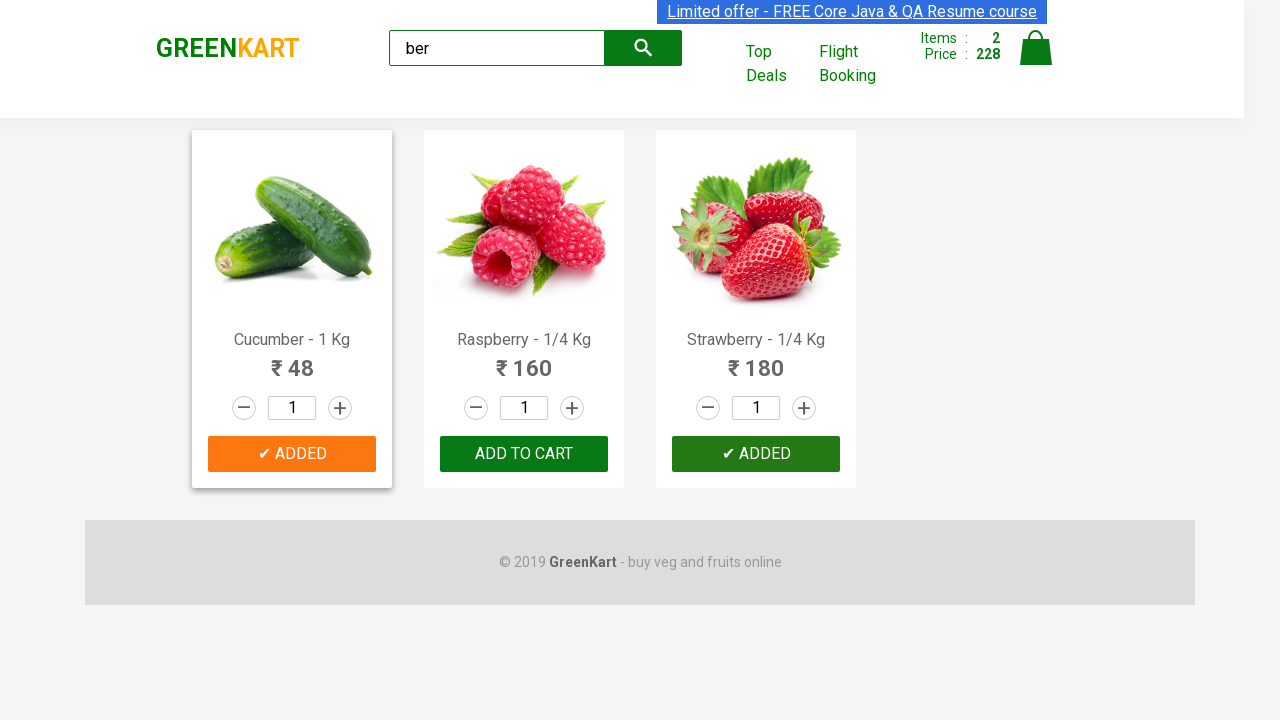

Clicked ADD TO CART button for a product at (756, 454) on button[type='button']:has-text('ADD TO CART') >> nth=2
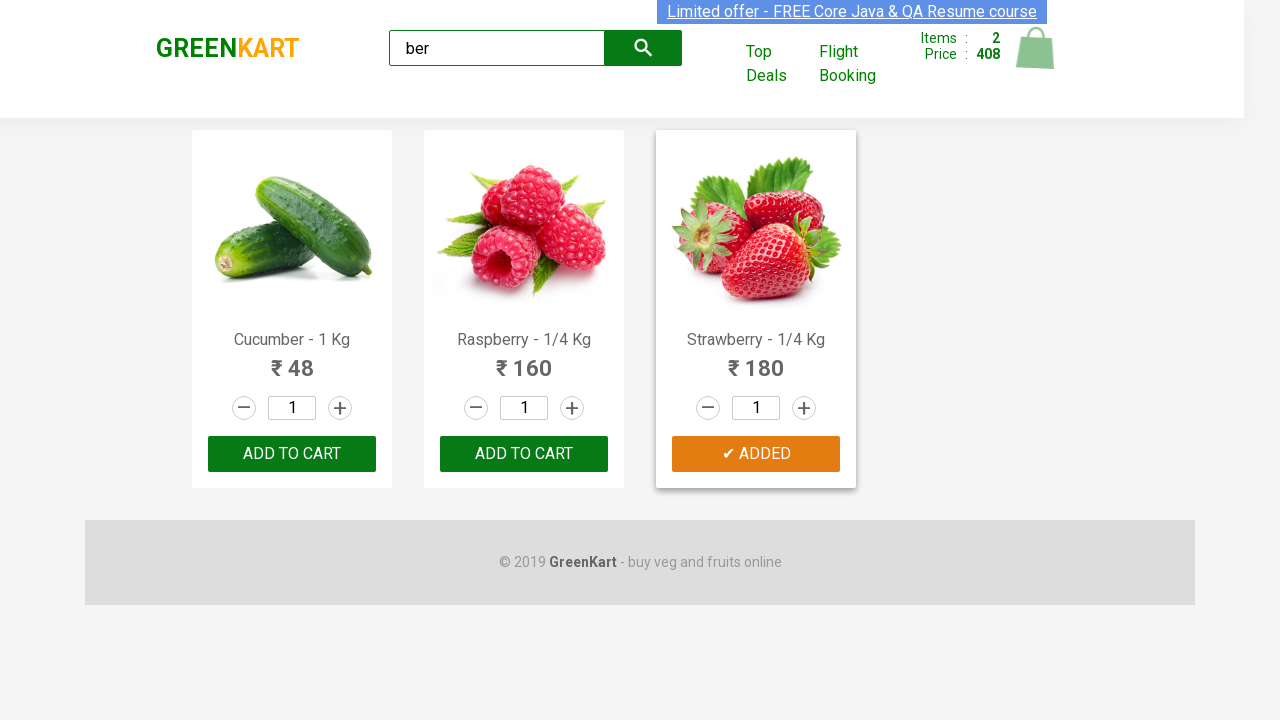

Clicked on cart icon to view cart at (1036, 59) on a.cart-icon
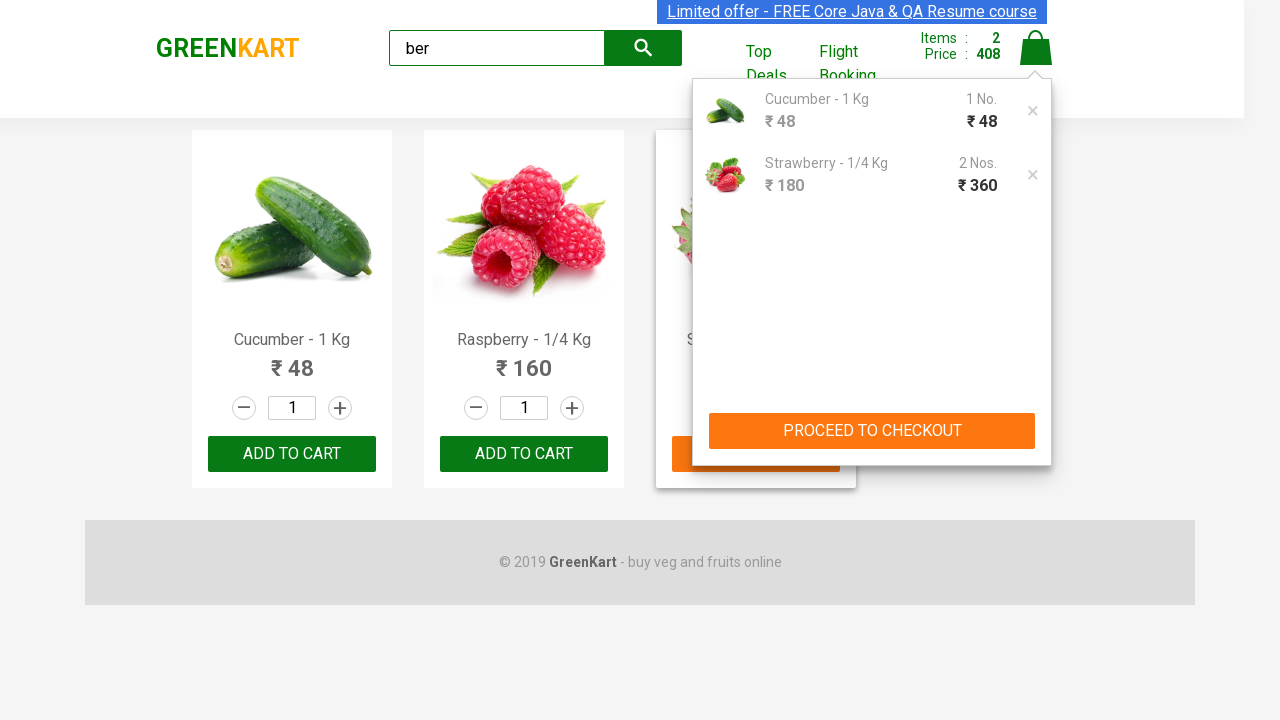

Clicked PROCEED TO CHECKOUT button at (872, 431) on button:has-text('PROCEED TO CHECKOUT')
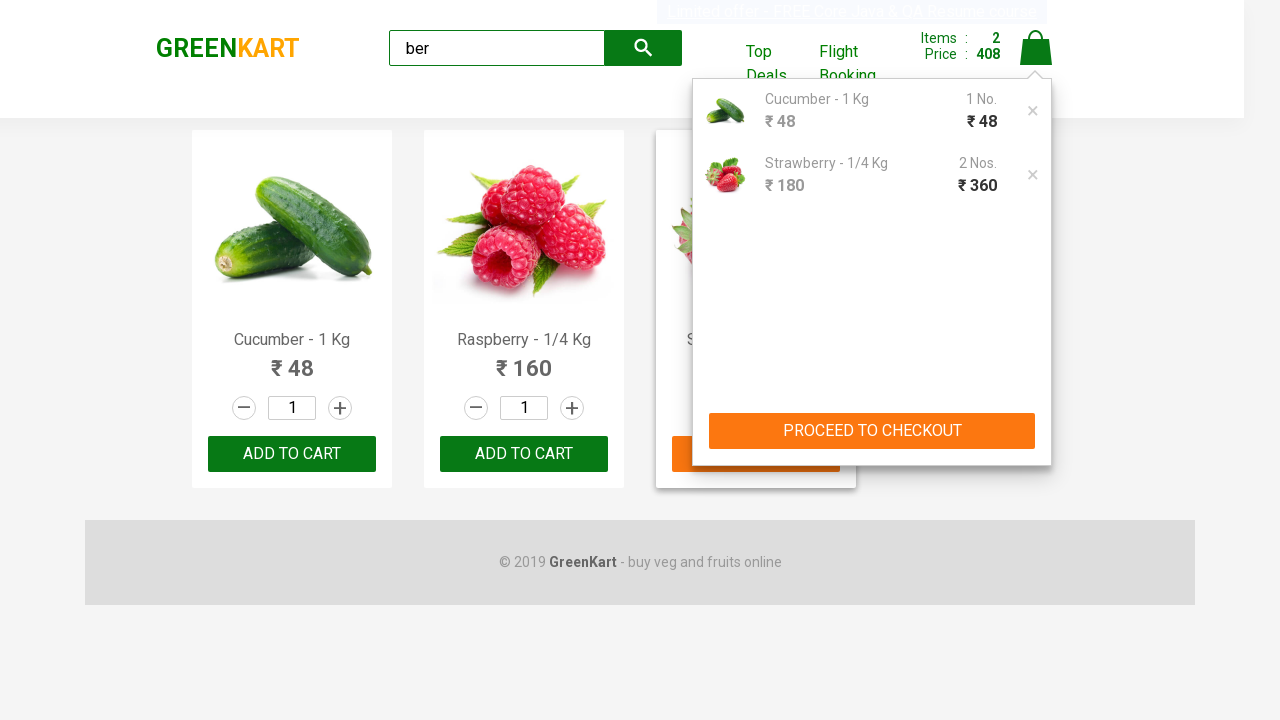

Checkout page loaded with promo code field visible
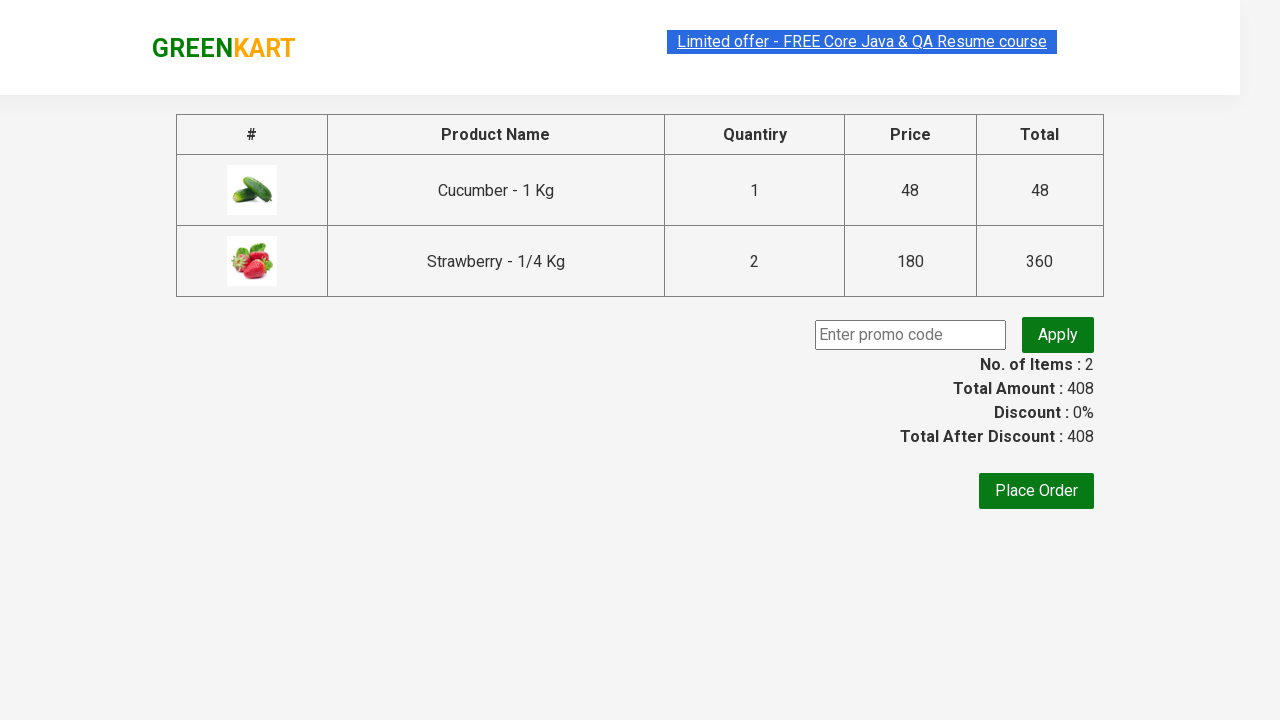

Filled promo code field with 'rahulshettyacademy' on input.promoCode
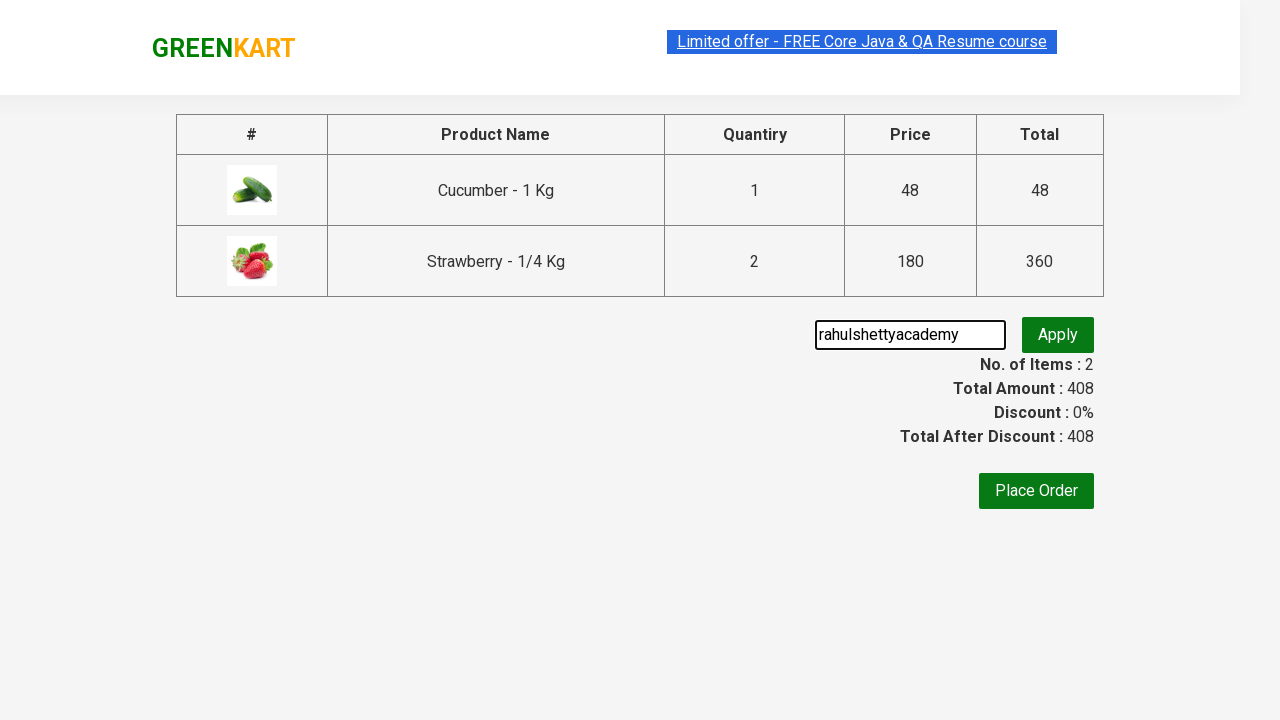

Clicked button to apply promo code at (1058, 335) on button.promoBtn
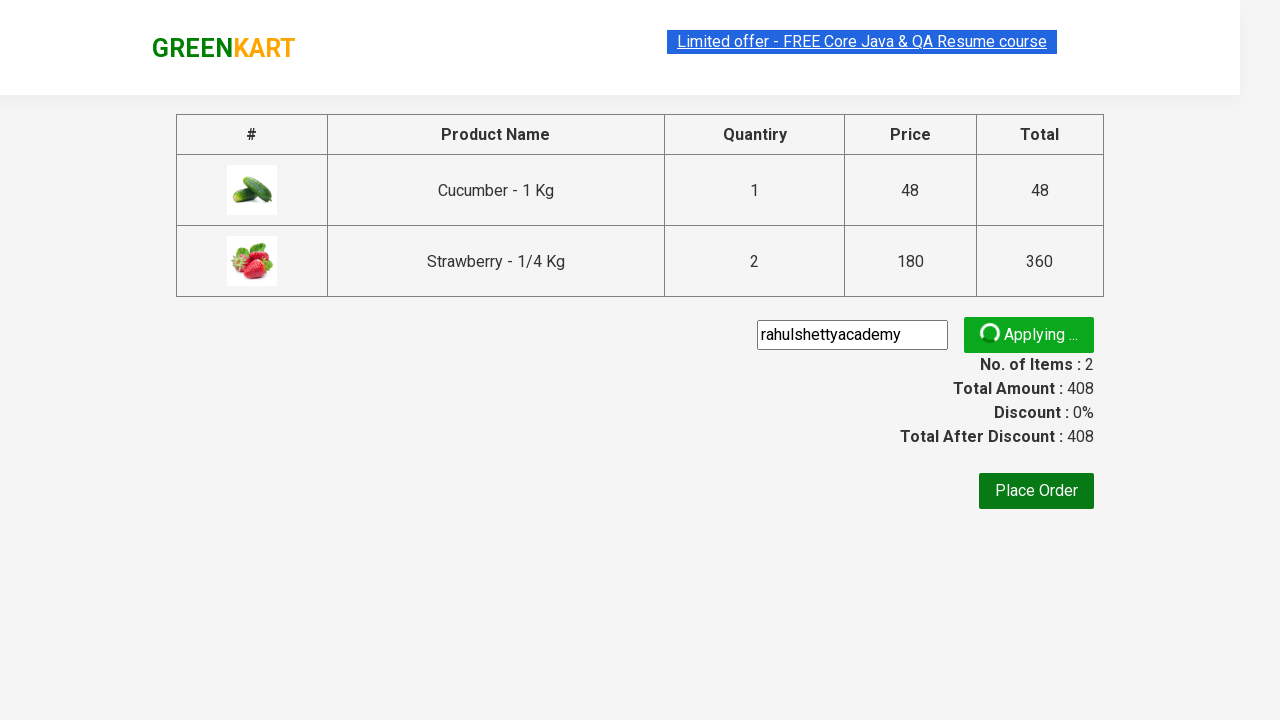

Promo code applied successfully
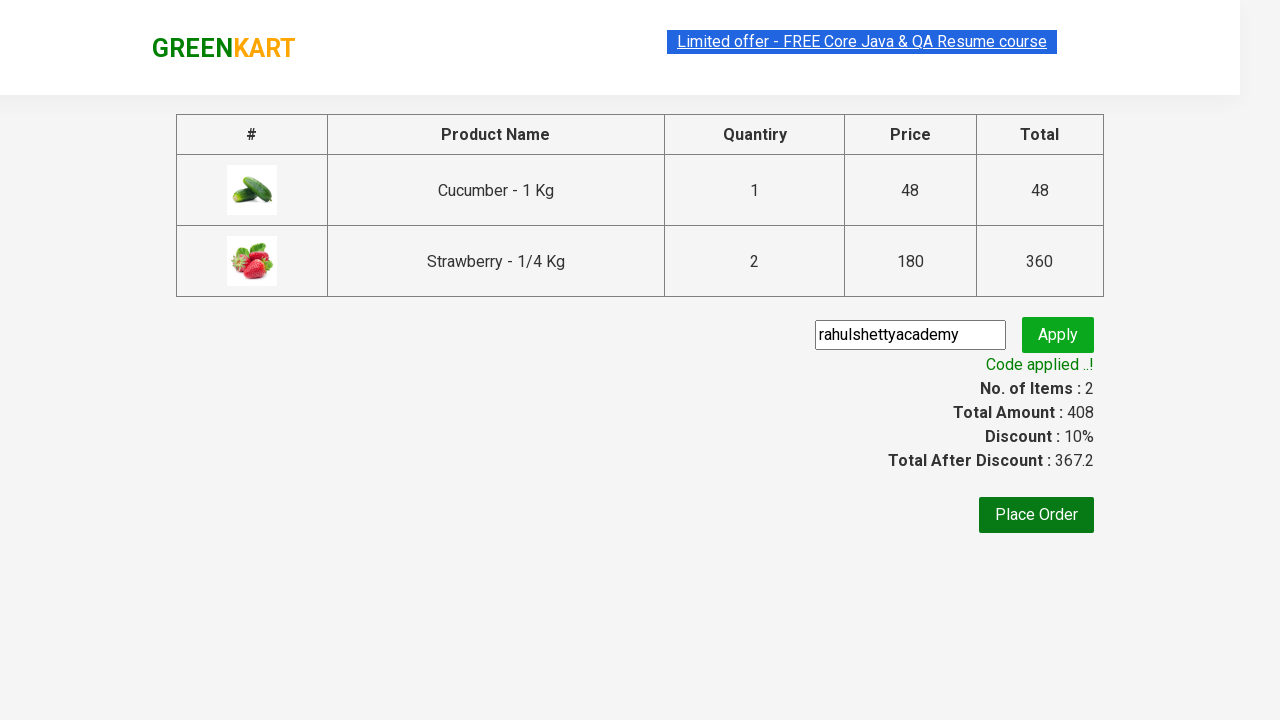

Total amount is displayed on checkout page
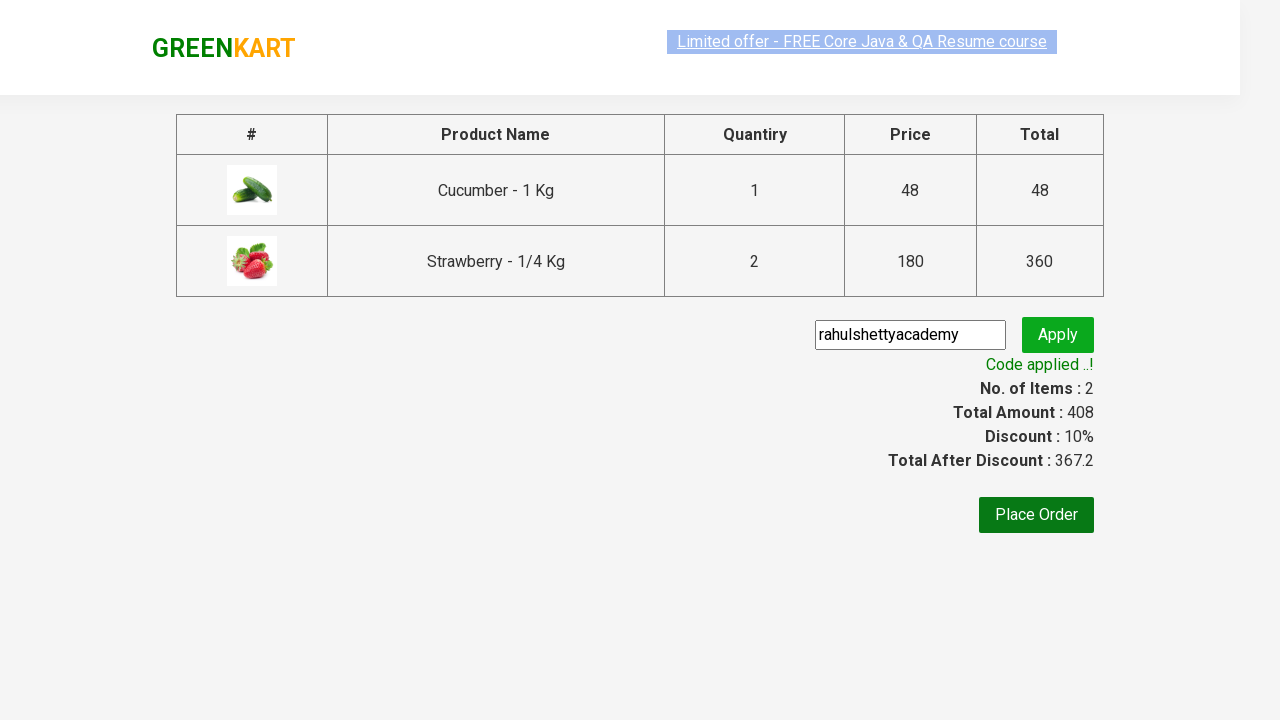

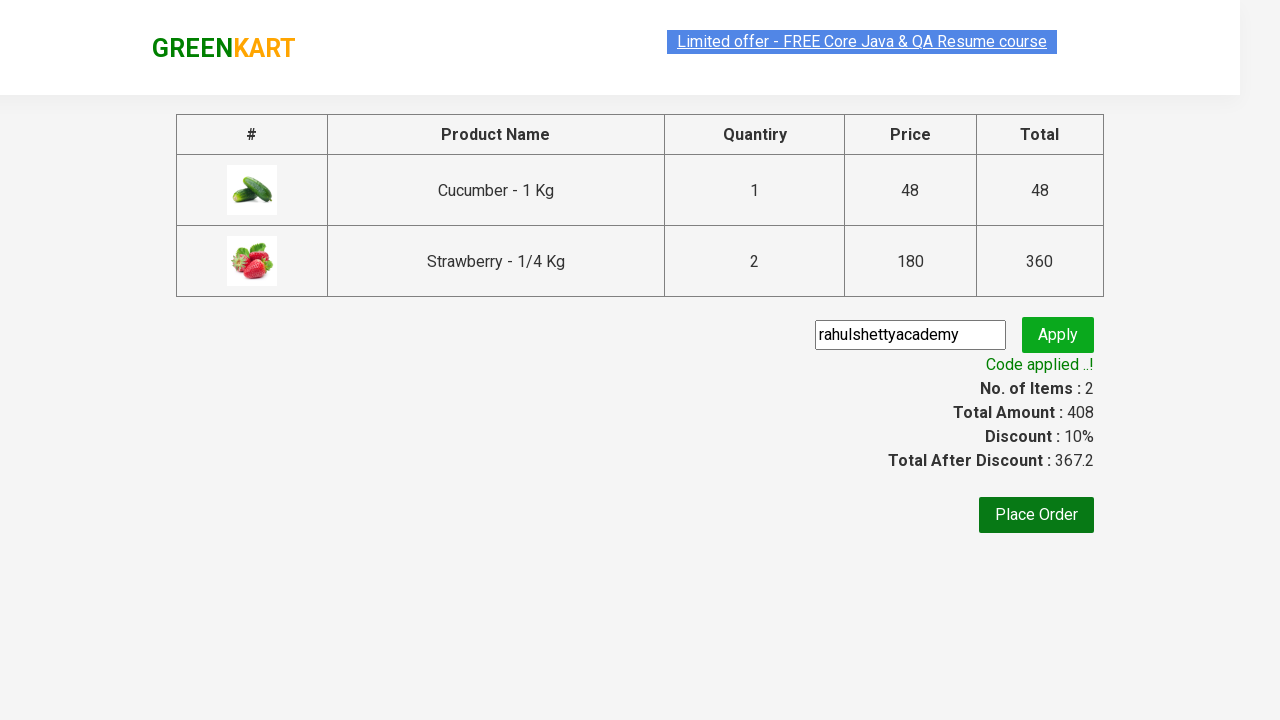